Tests the people with jobs list page by adding a new person with name and job, then verifying they appear in the list.

Starting URL: https://kristinek.github.io/site/tasks/list_of_people_with_jobs

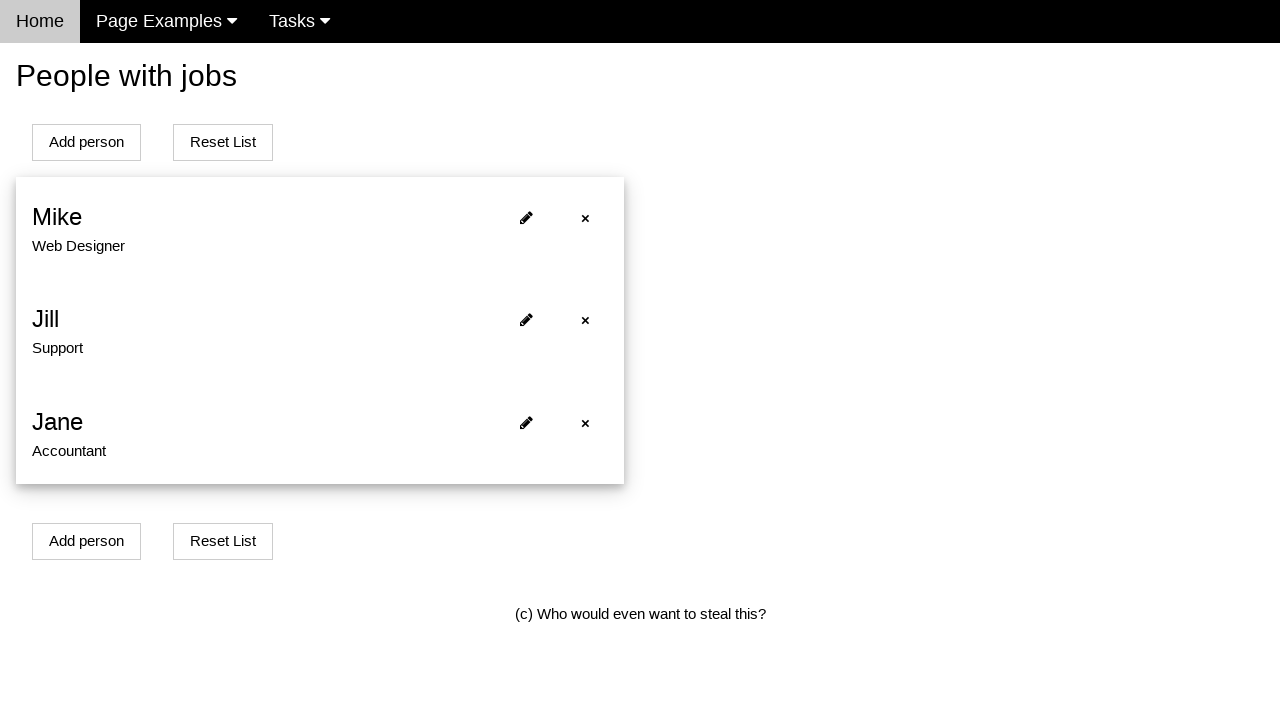

Clicked Add person button to open modal at (86, 142) on [onclick="openModalForAddPersonWithJob()"]
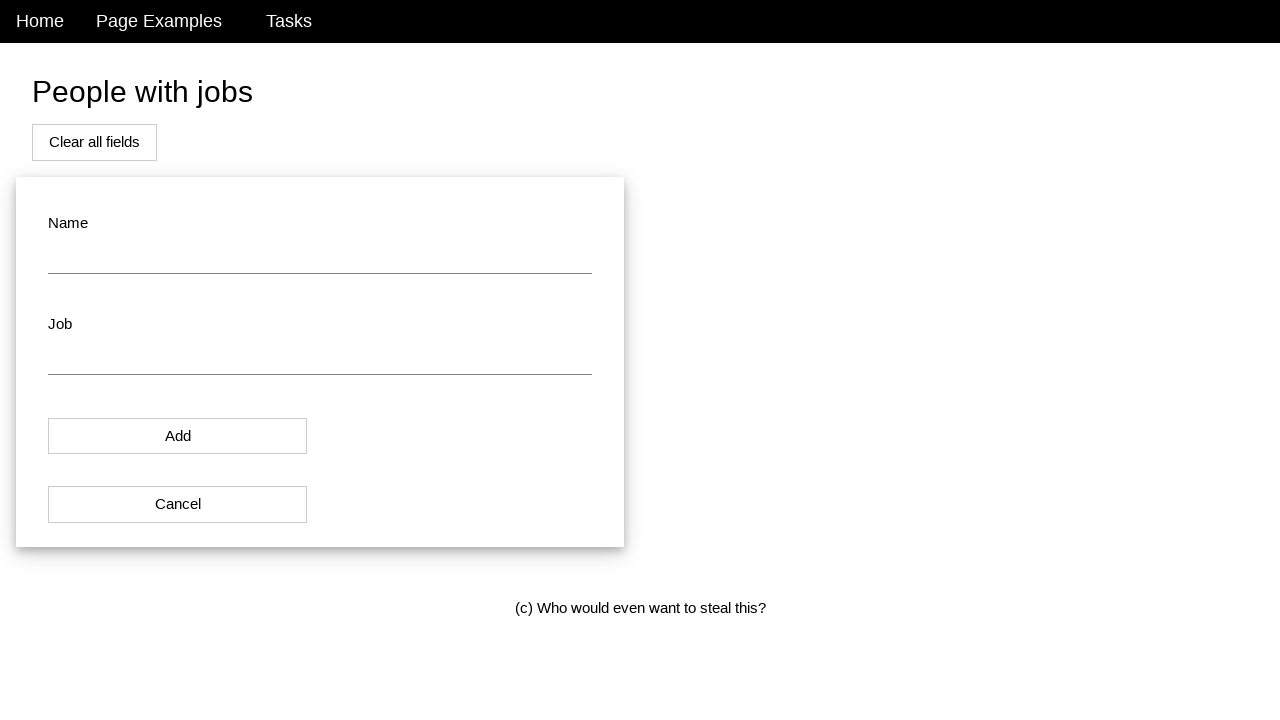

Entered 'Sarah' in name field on #name
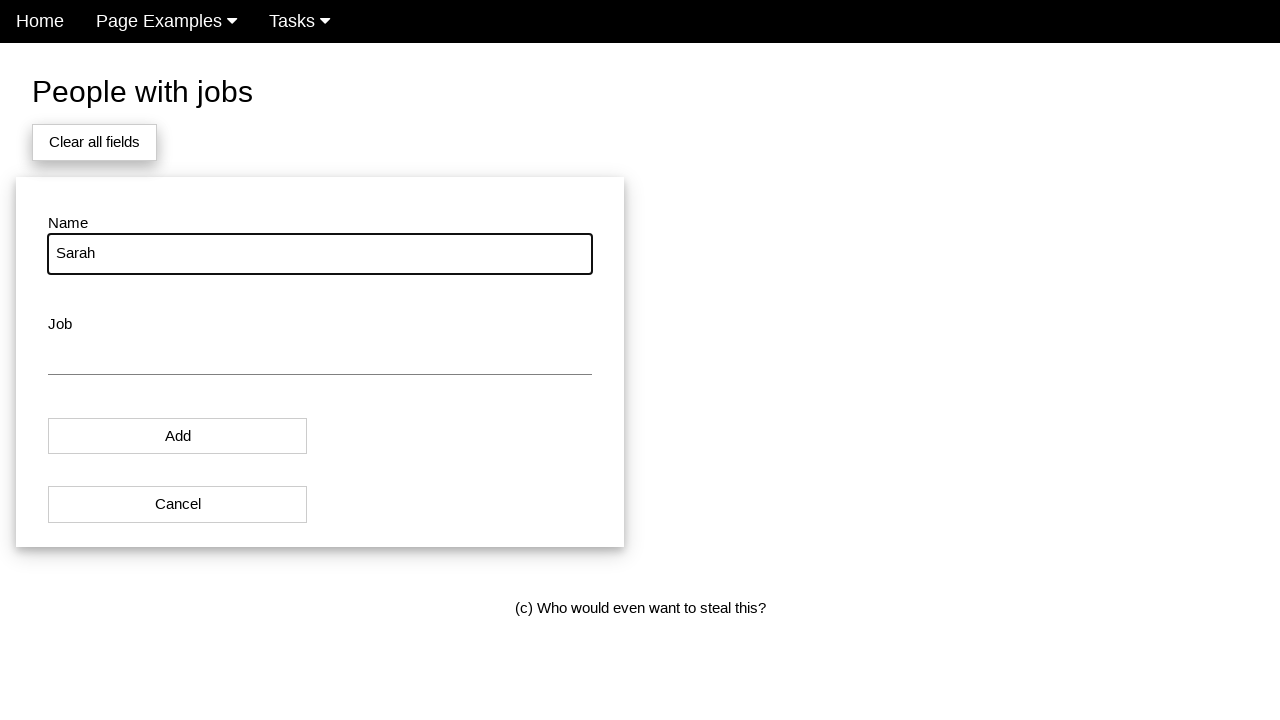

Entered 'Developer' in job field on #job
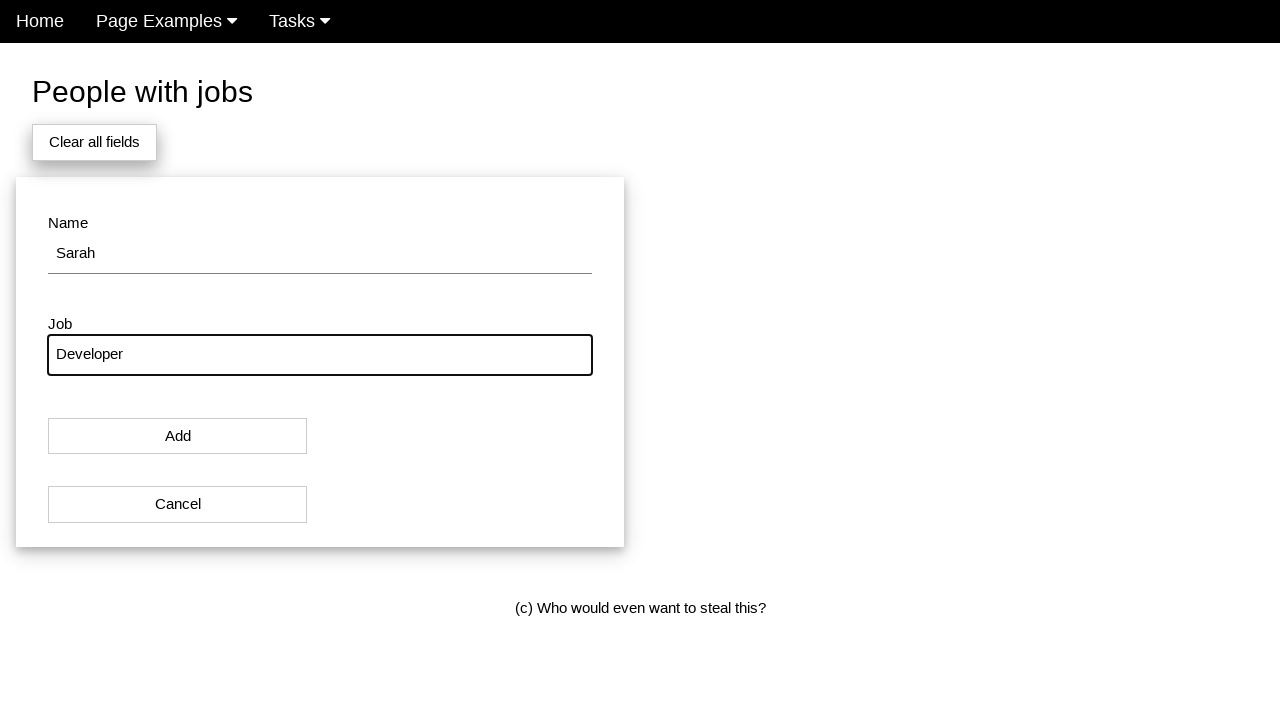

Clicked Add button to add person to list at (178, 436) on [onclick='addPersonWithJobToList()']
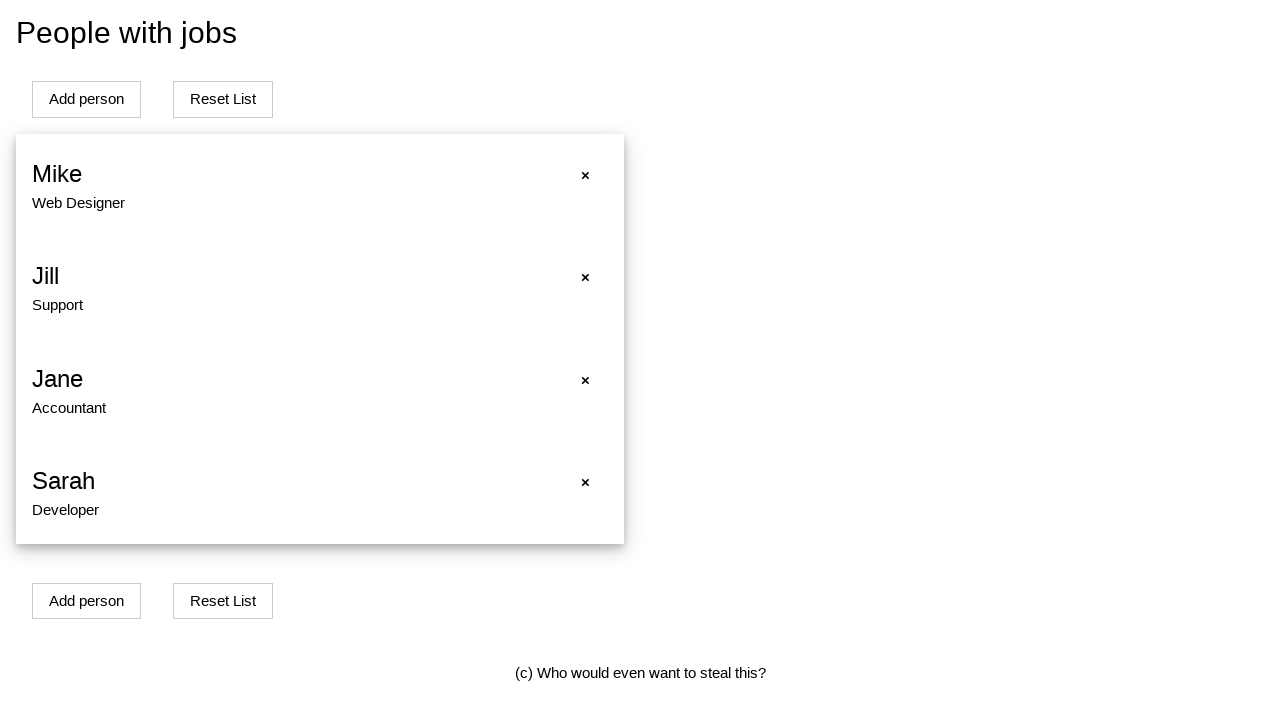

Waited for new person element to appear in list
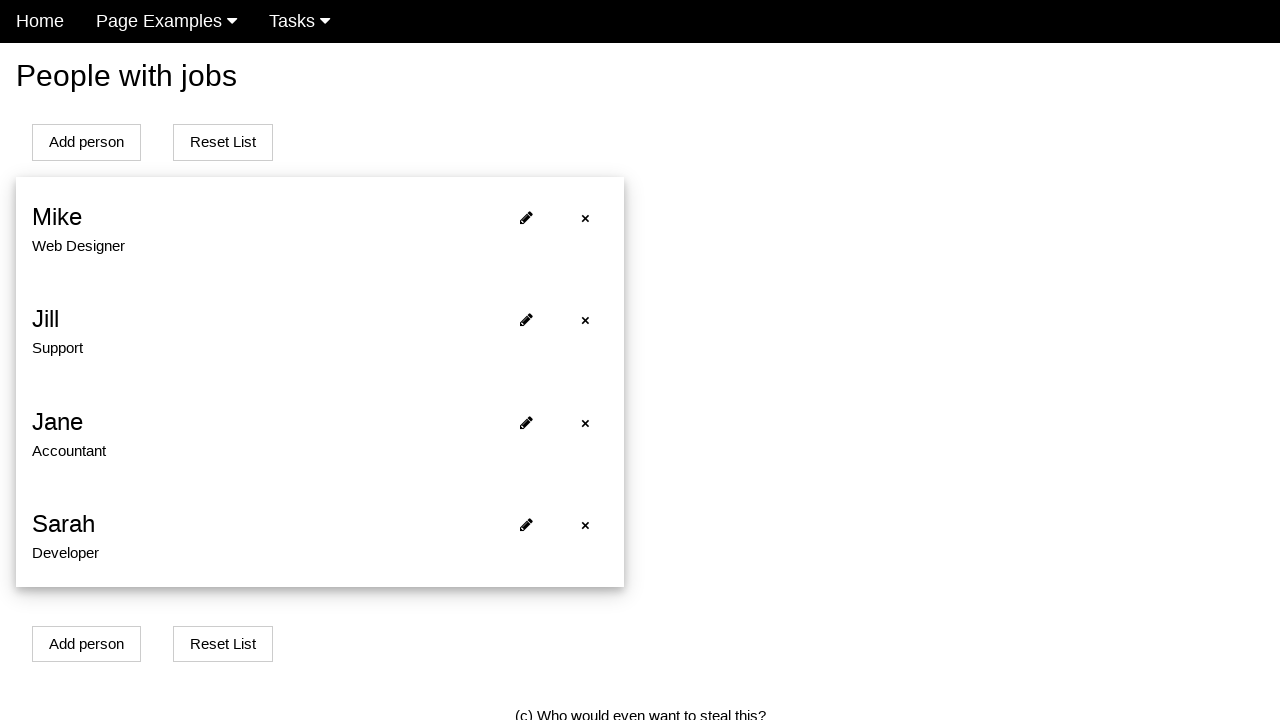

Verified person name 'Sarah' appears in list
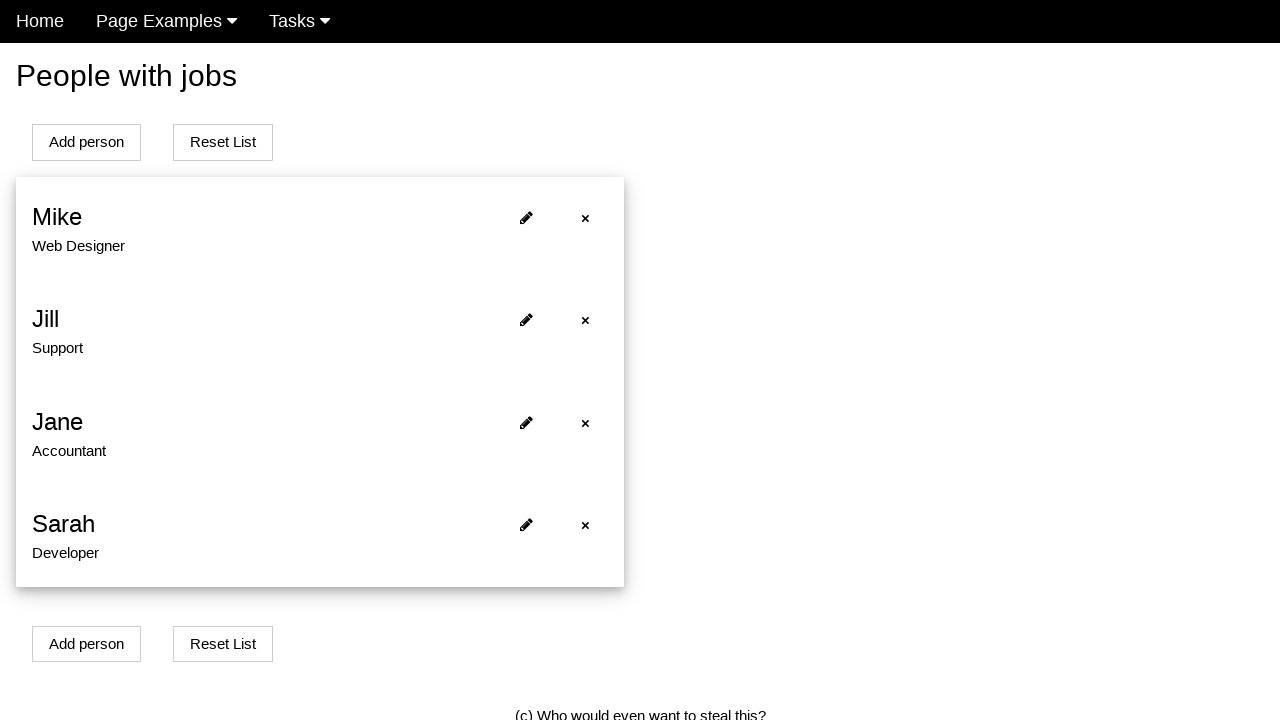

Verified person job 'Developer' appears in list
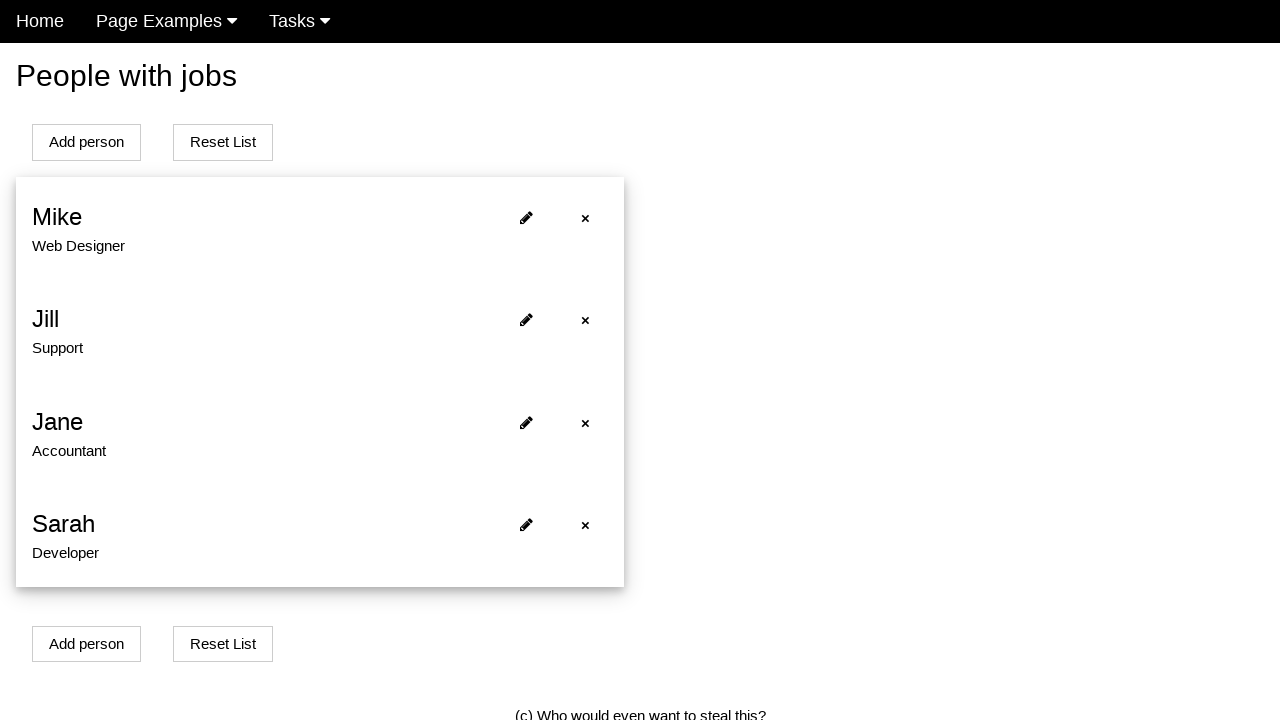

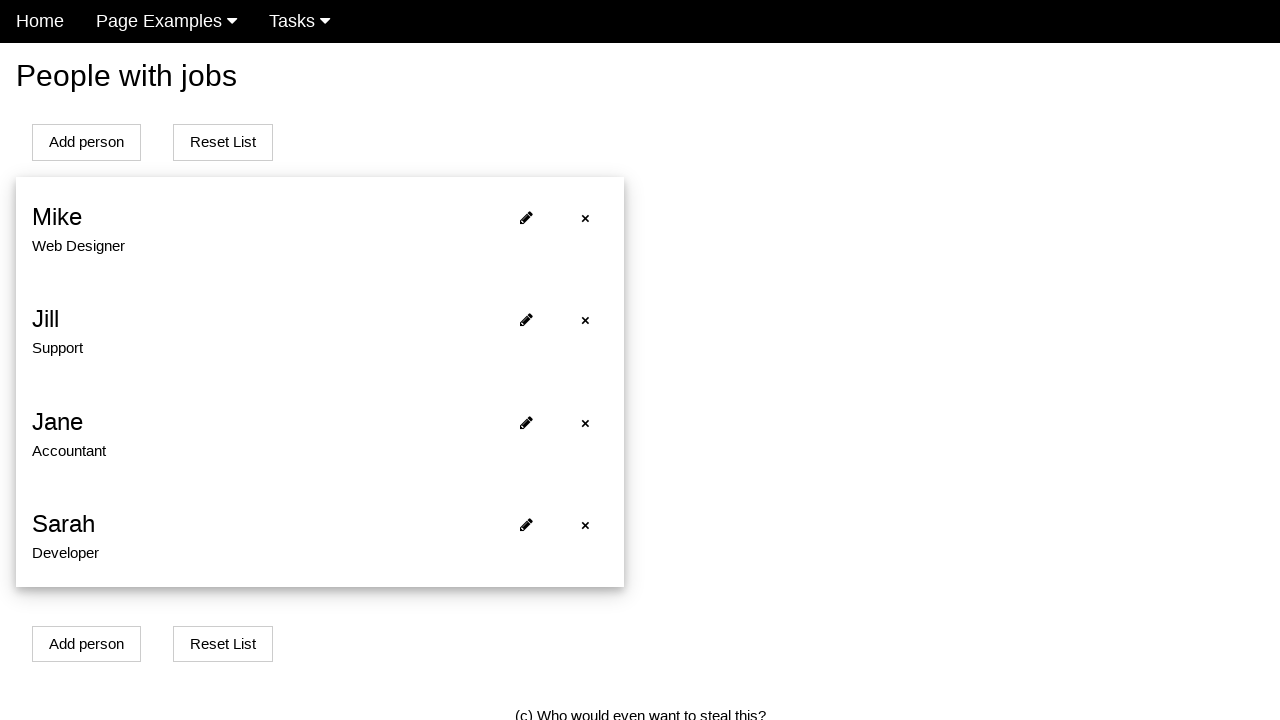